Tests that submitting an empty registration form displays appropriate validation error messages for all required fields.

Starting URL: https://alada.vn/tai-khoan/dang-ky.html

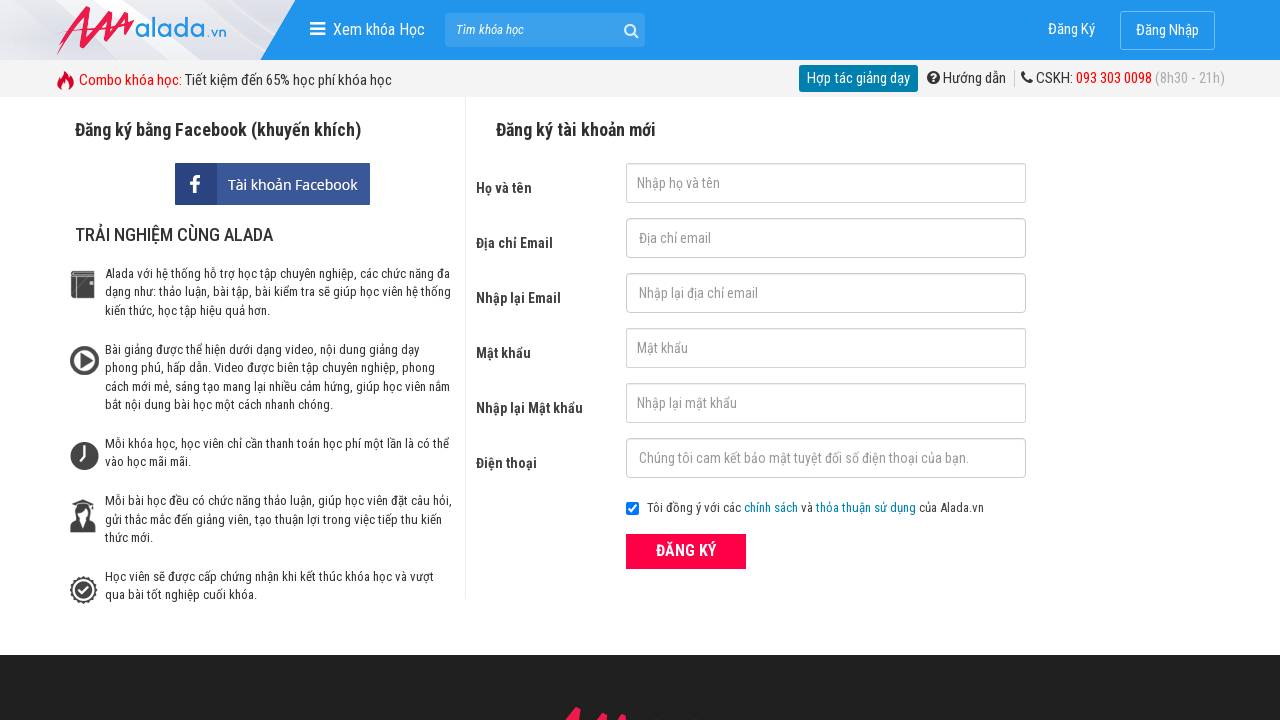

Clicked submit button without filling any required fields at (686, 551) on button[type='submit']
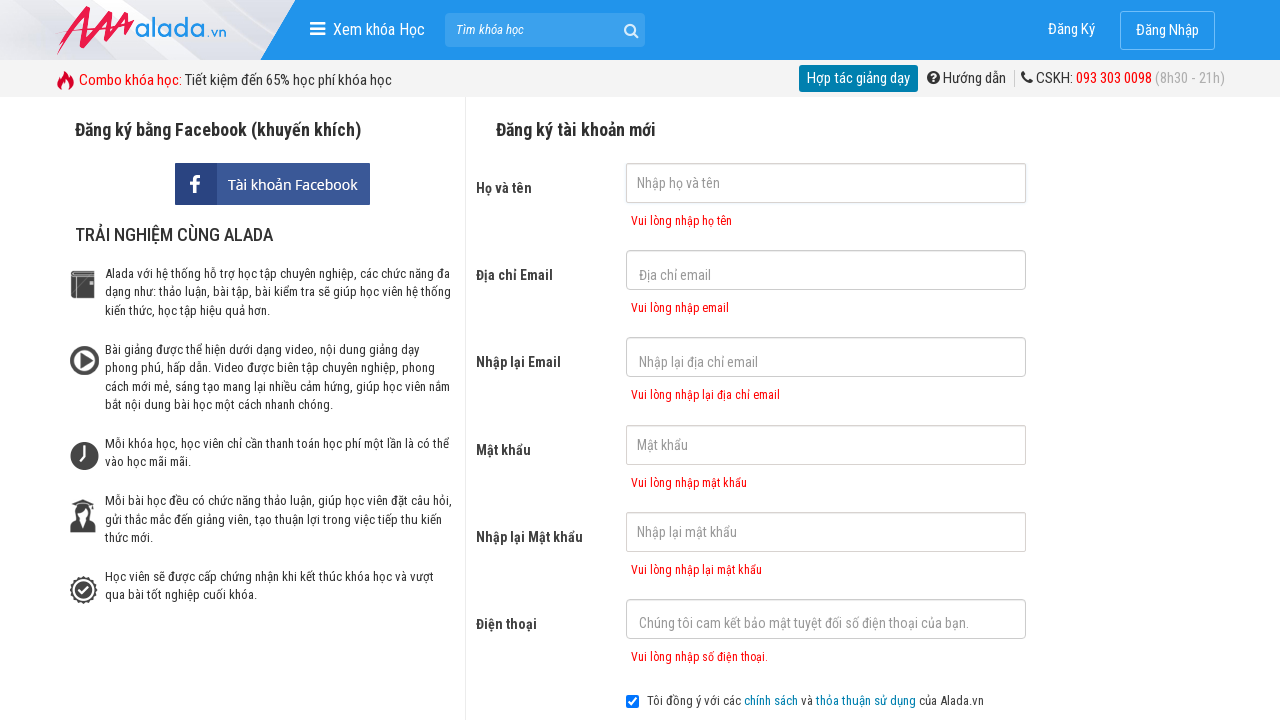

Validation error message for first name field appeared
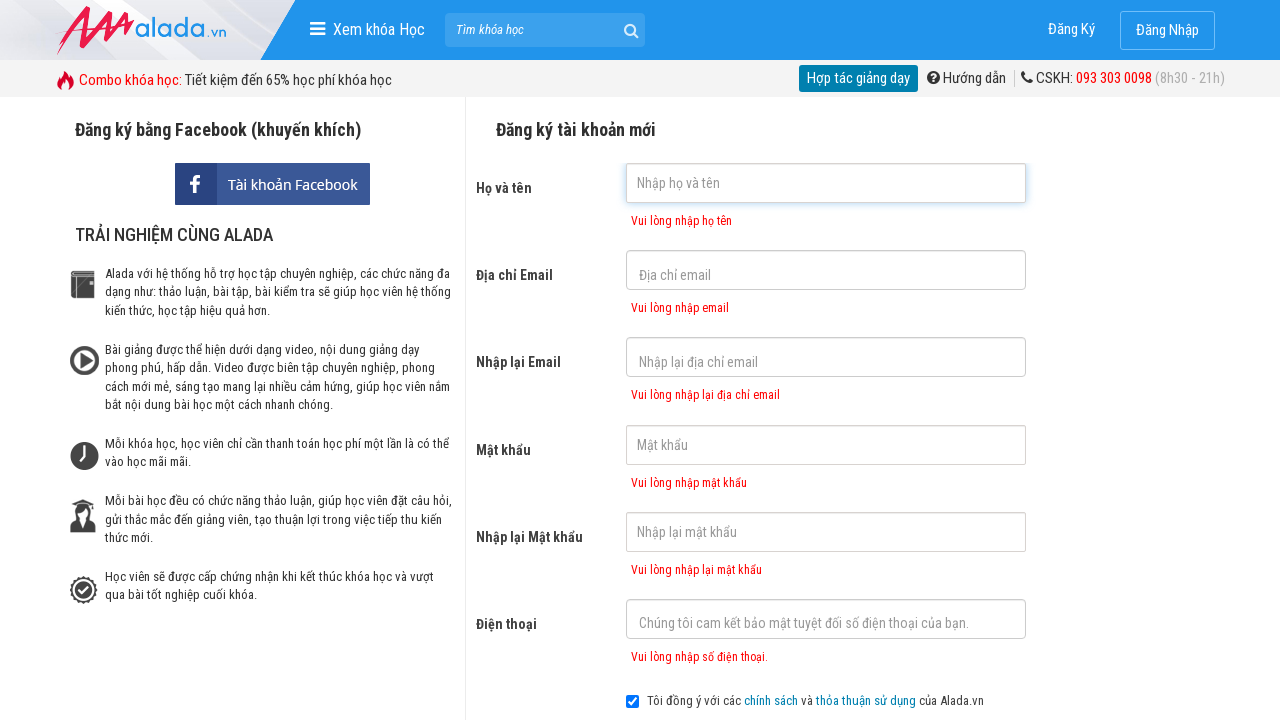

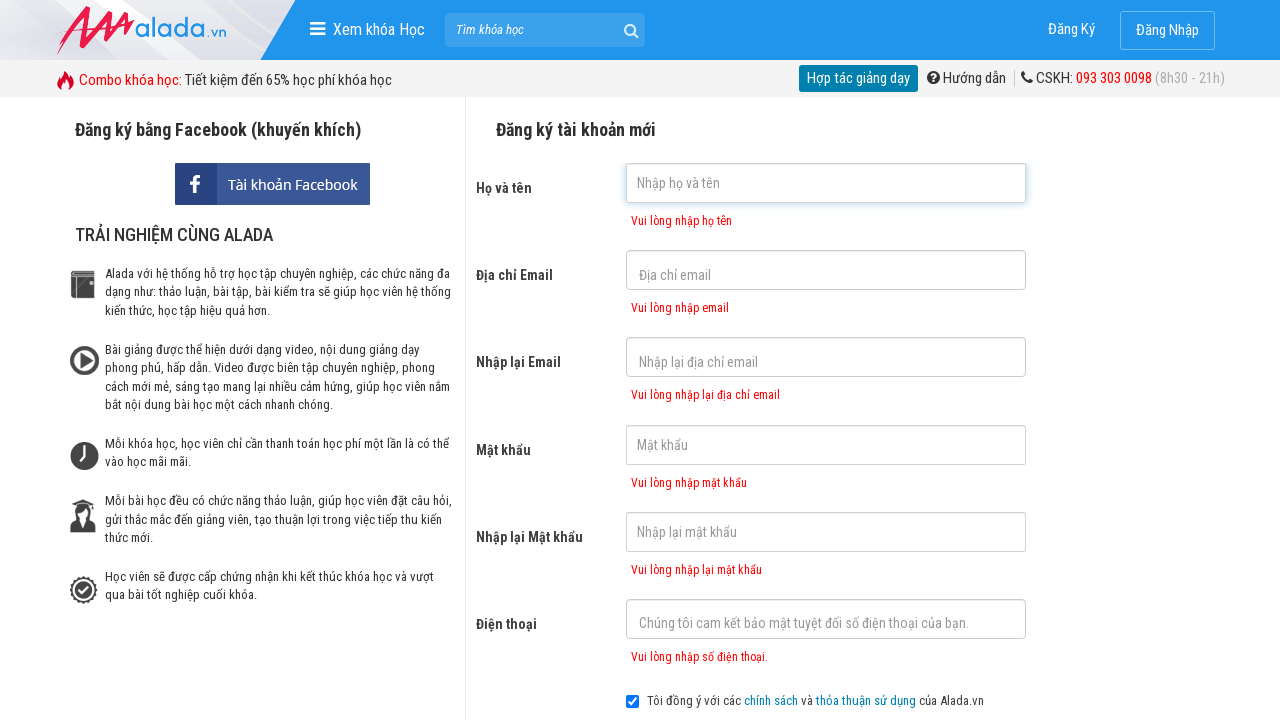